Tests flight booking form by selecting currency from dropdown, configuring passenger counts (adults, children, infants), selecting origin and destination airports, and using an autosuggestive dropdown to select a country.

Starting URL: https://rahulshettyacademy.com/dropdownsPractise/

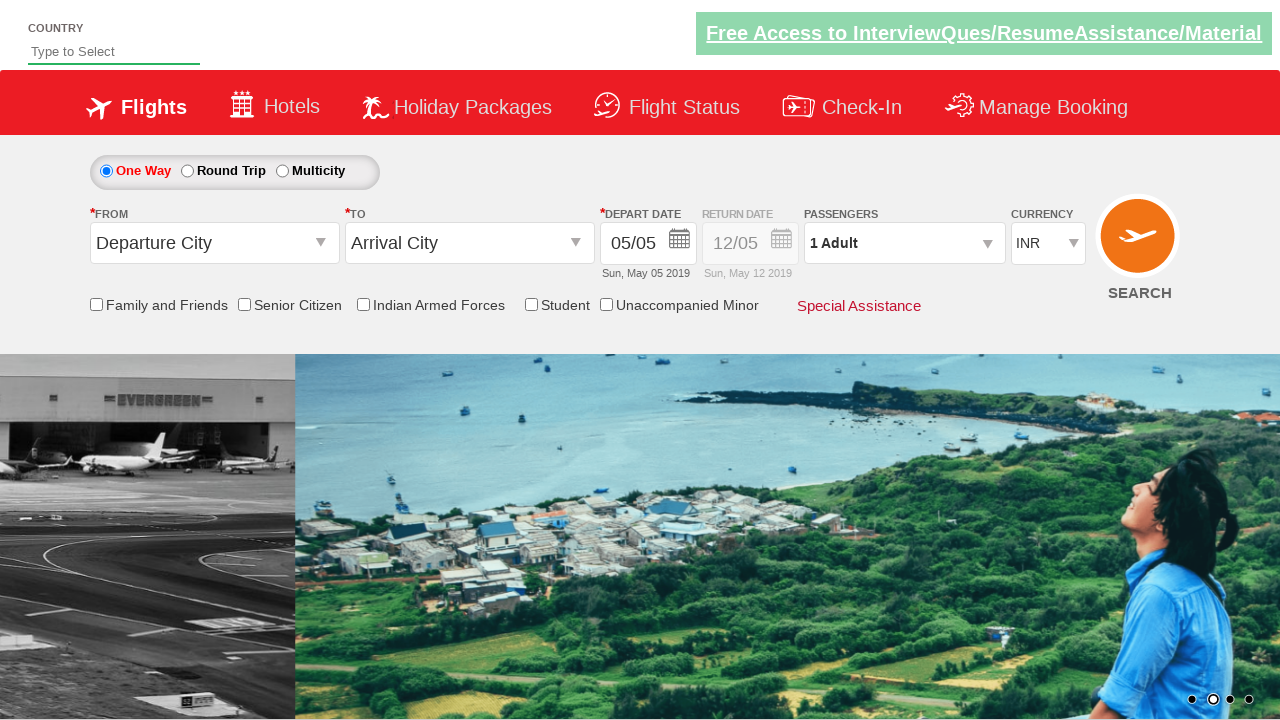

Selected AED currency from dropdown on select[name='ctl00$mainContent$DropDownListCurrency']
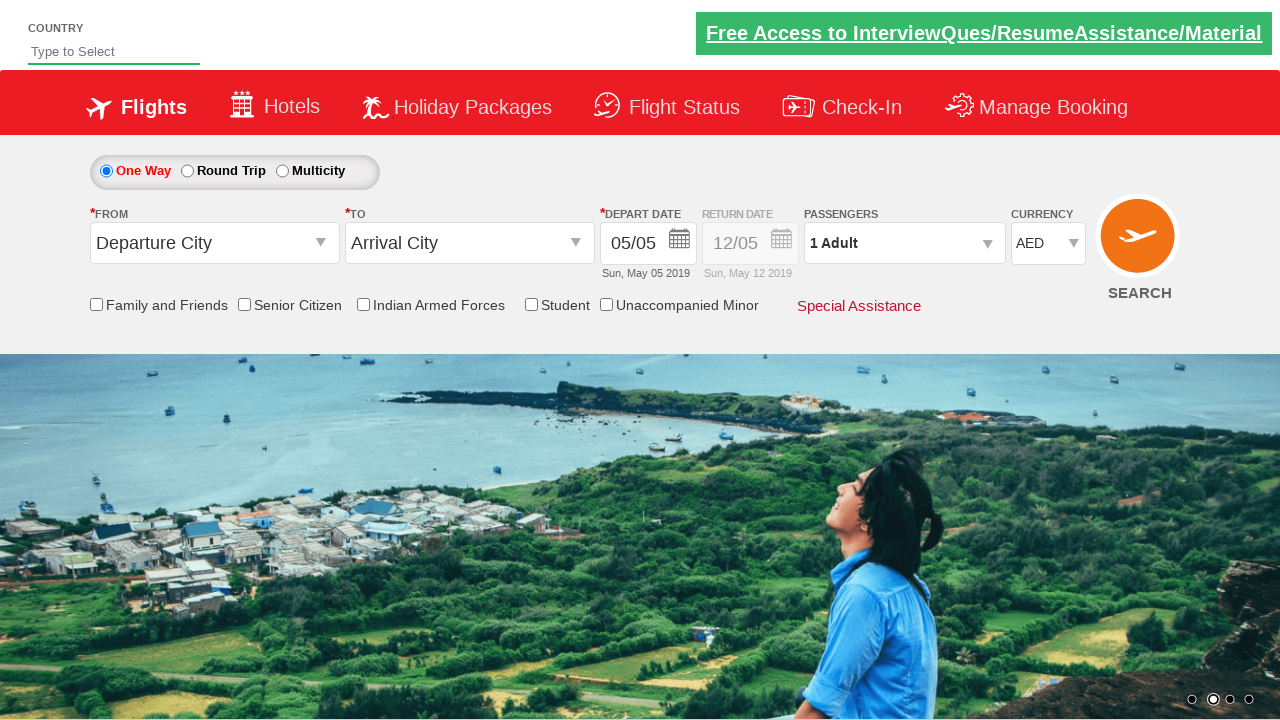

Clicked to open passenger selection dropdown at (904, 243) on #divpaxinfo
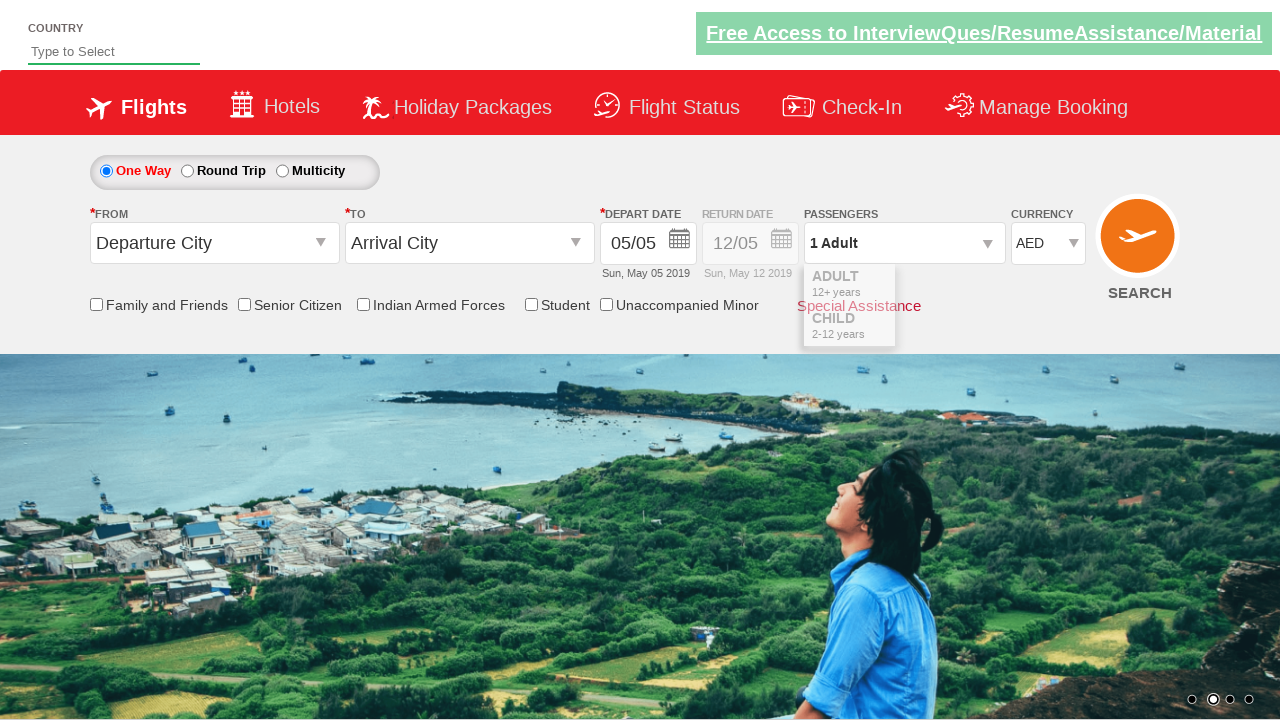

Waited for passenger dropdown to load
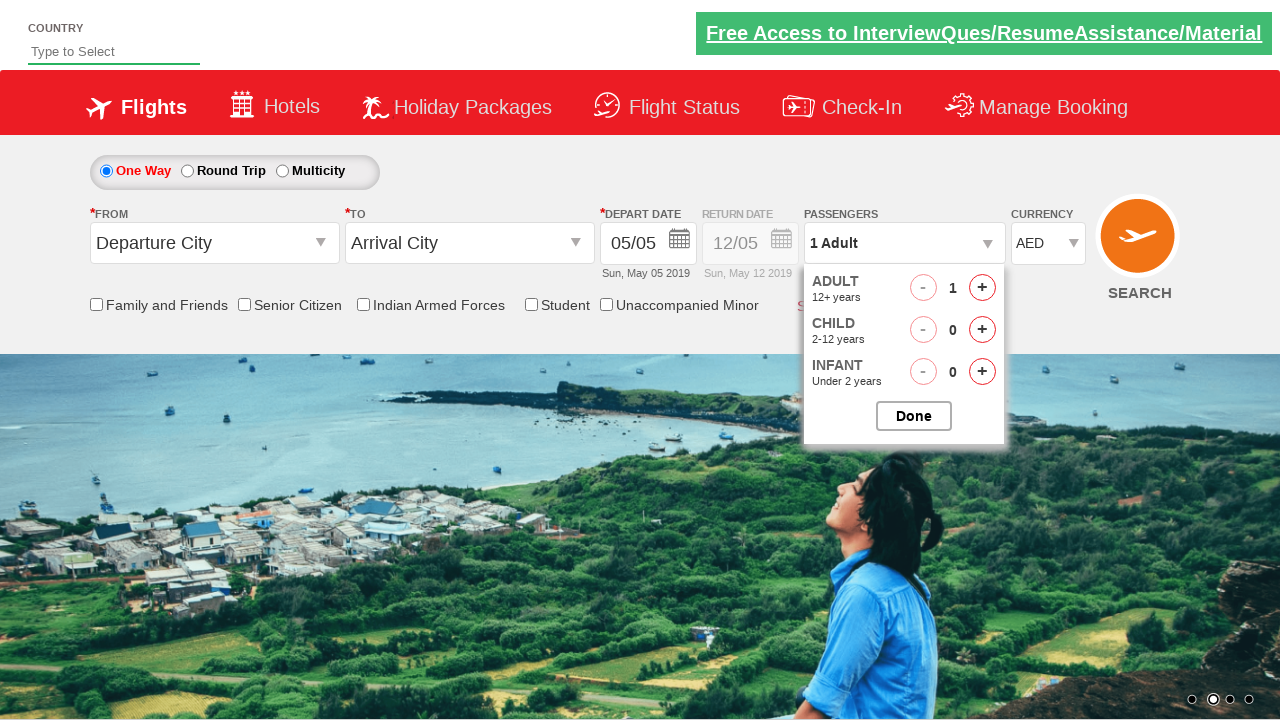

Incremented adult count (iteration 1) at (982, 288) on #hrefIncAdt
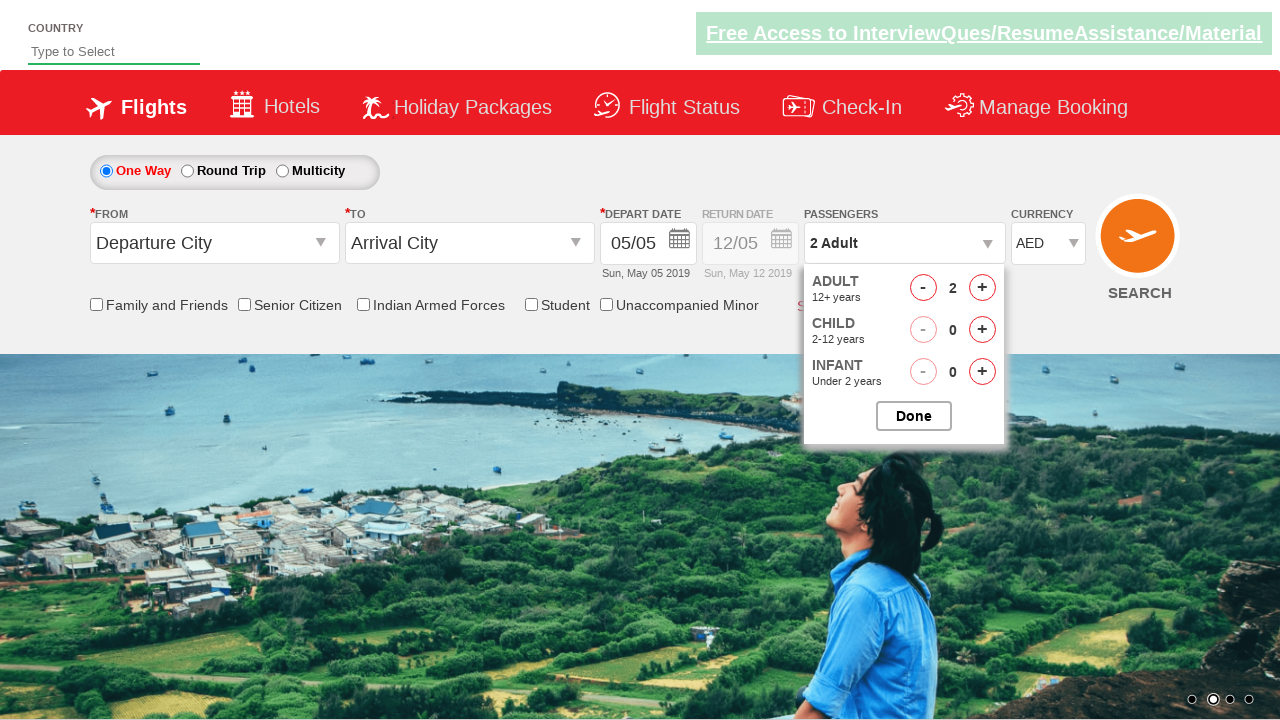

Incremented adult count (iteration 2) at (982, 288) on #hrefIncAdt
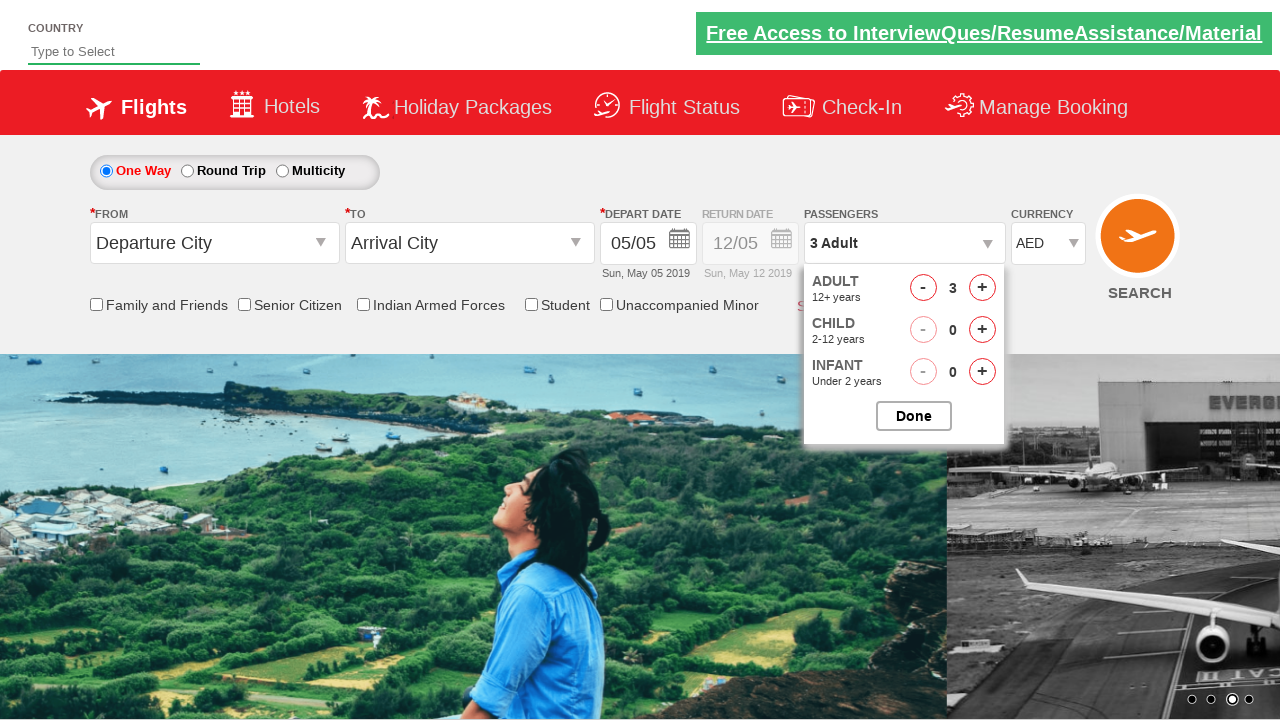

Incremented adult count (iteration 3) at (982, 288) on #hrefIncAdt
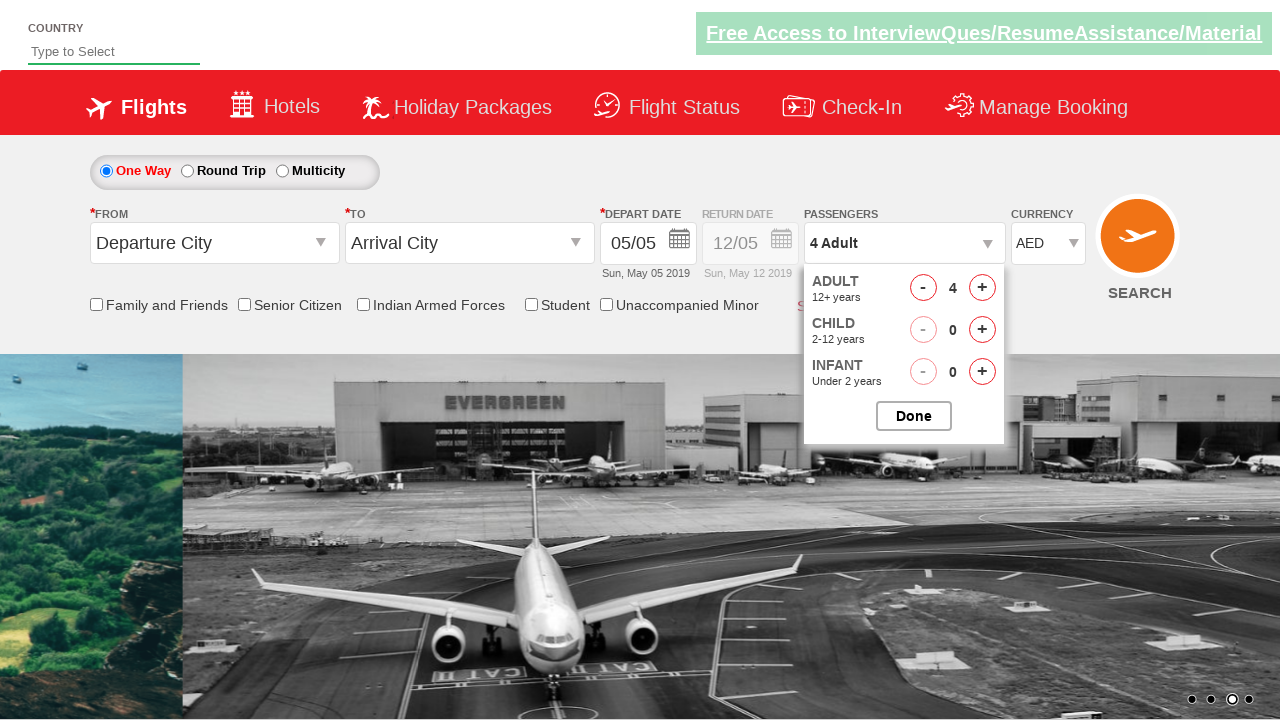

Incremented children count (iteration 1) at (982, 330) on #hrefIncChd
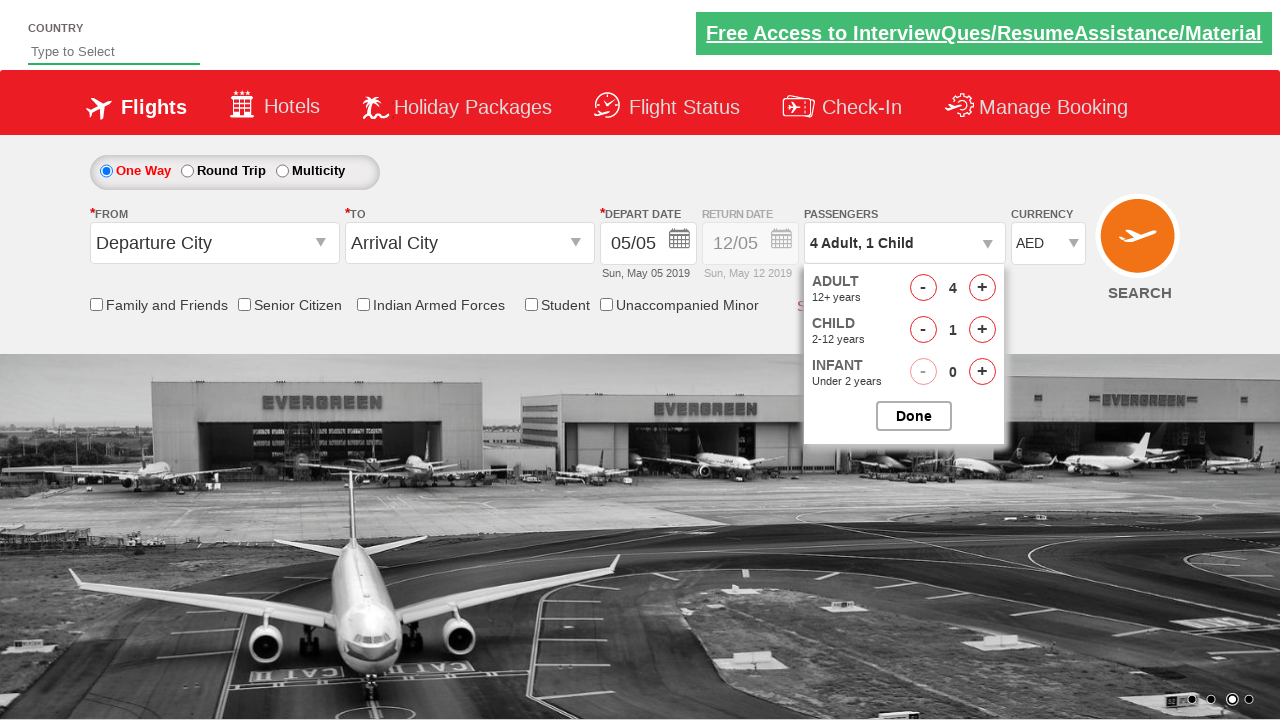

Incremented children count (iteration 2) at (982, 330) on #hrefIncChd
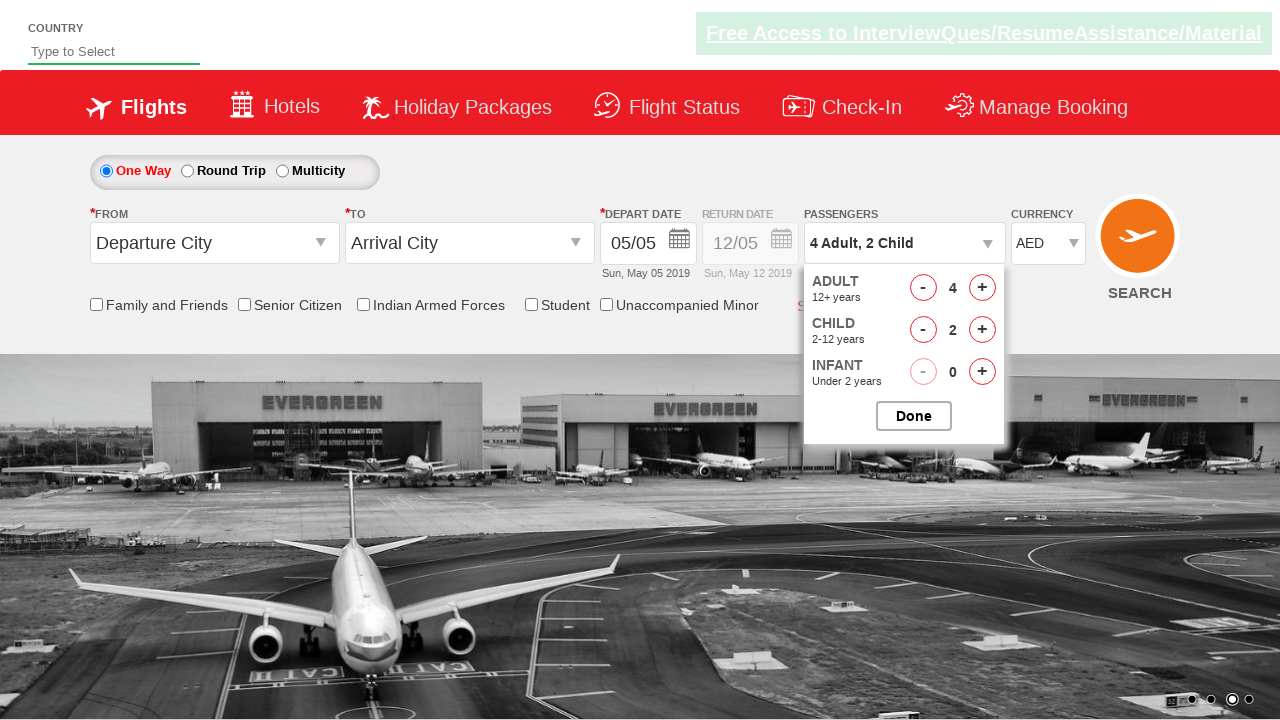

Incremented children count (iteration 3) at (982, 330) on #hrefIncChd
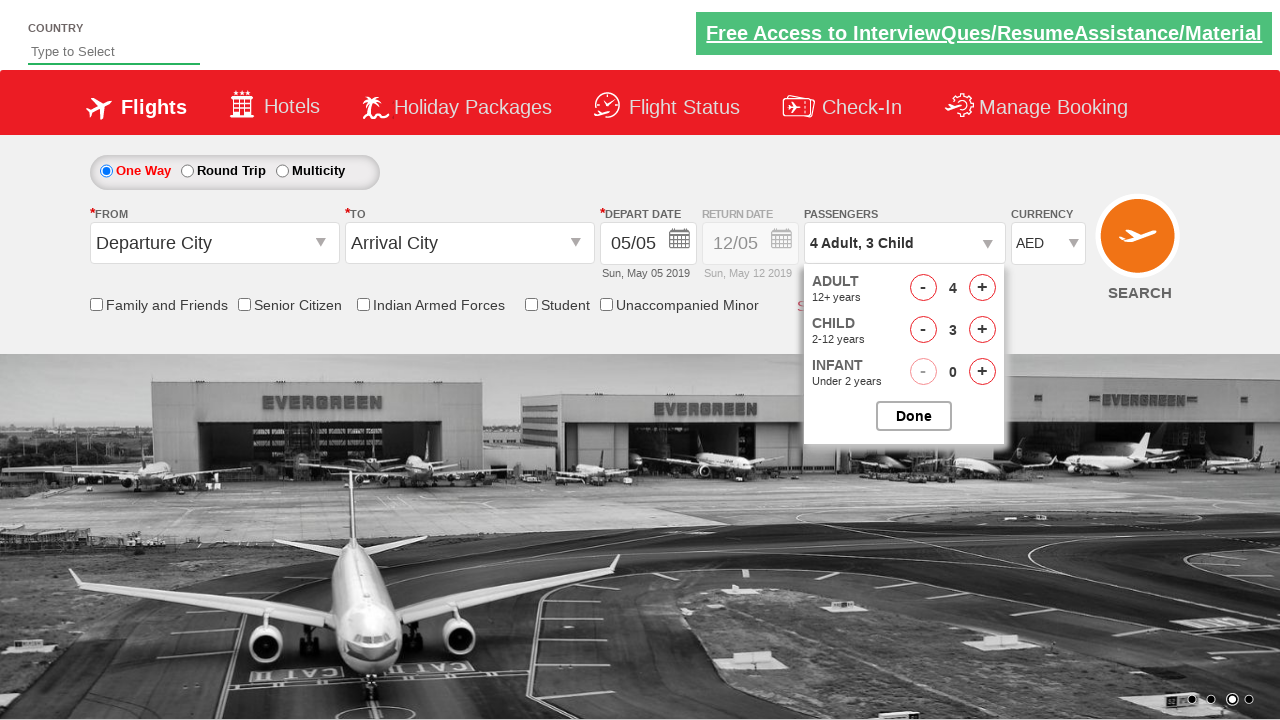

Incremented infant count (iteration 1) at (982, 372) on #hrefIncInf
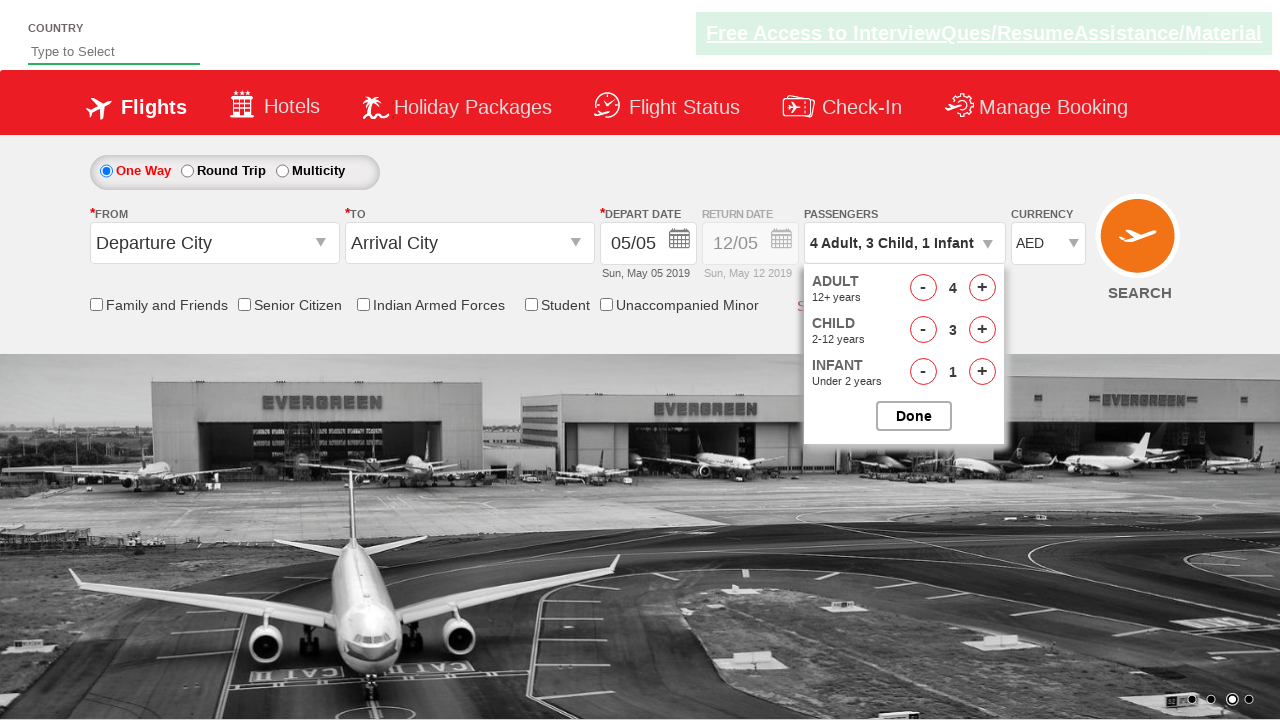

Incremented infant count (iteration 2) at (982, 372) on #hrefIncInf
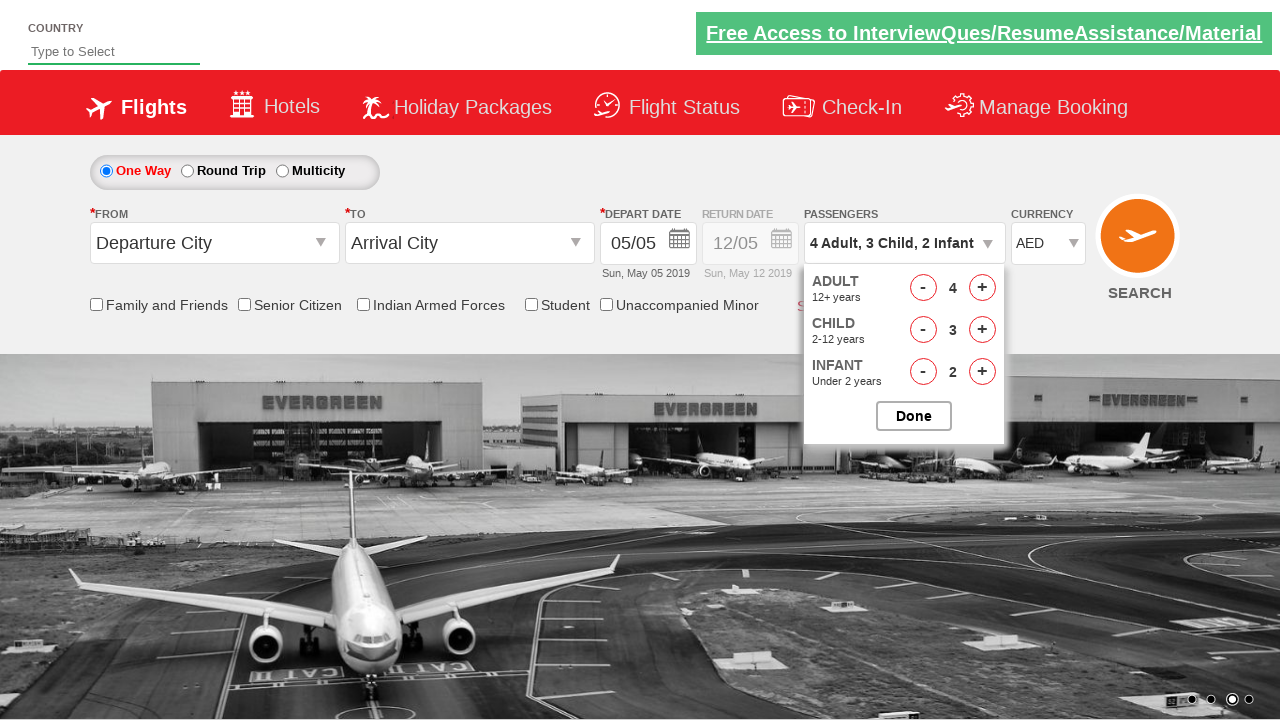

Closed passenger selection dropdown at (914, 416) on #btnclosepaxoption
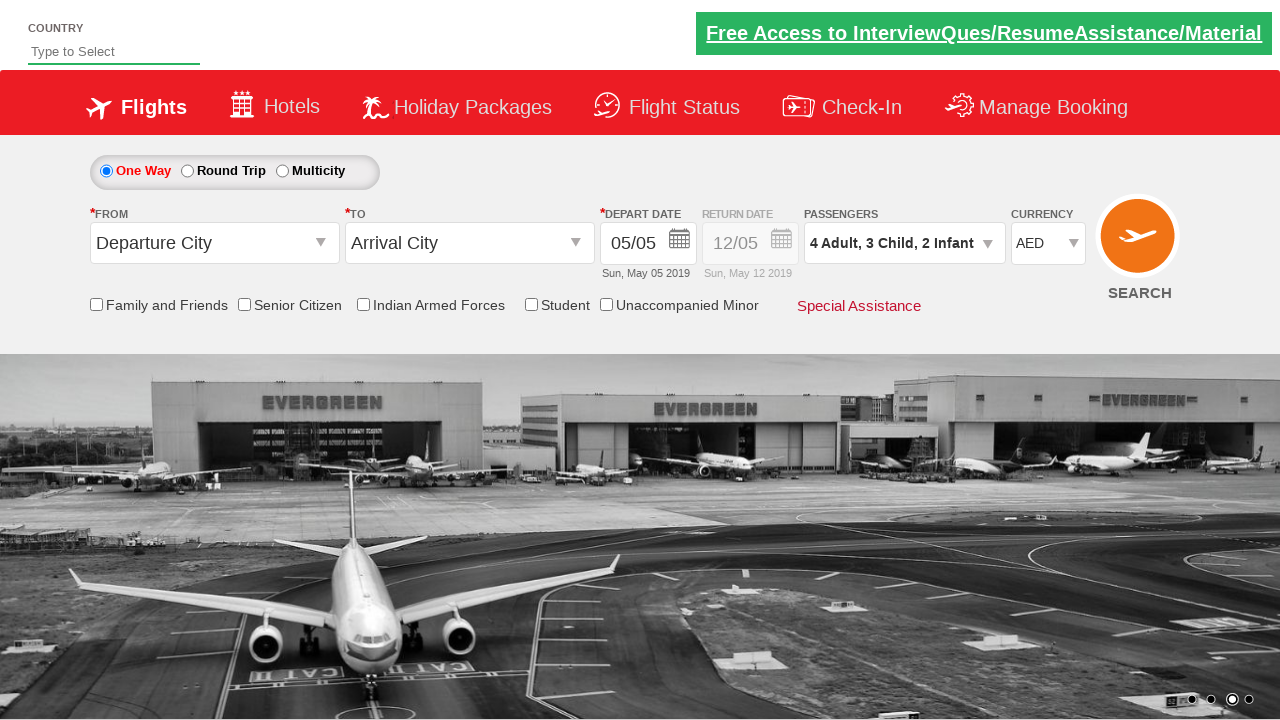

Clicked to open origin airport dropdown at (214, 243) on #ctl00_mainContent_ddl_originStation1_CTXT
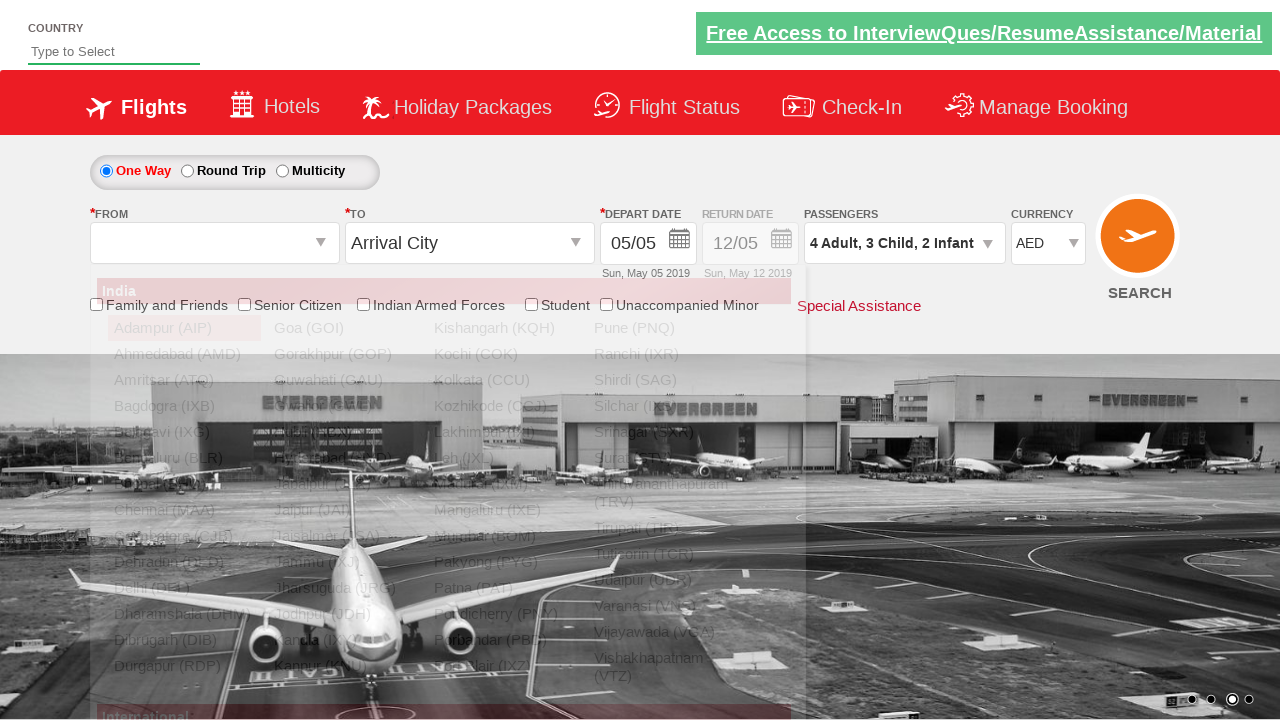

Selected GAU (Guwahati) as origin airport at (344, 380) on a[value='GAU']
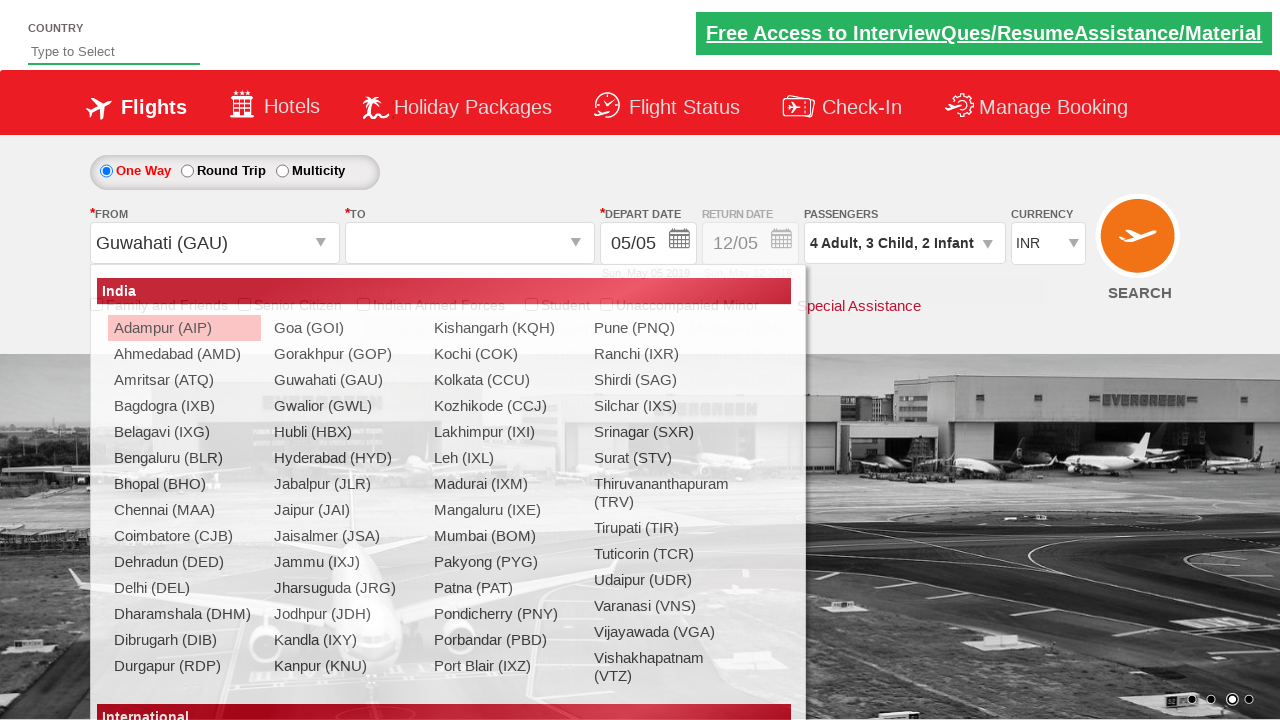

Waited for destination dropdown to load
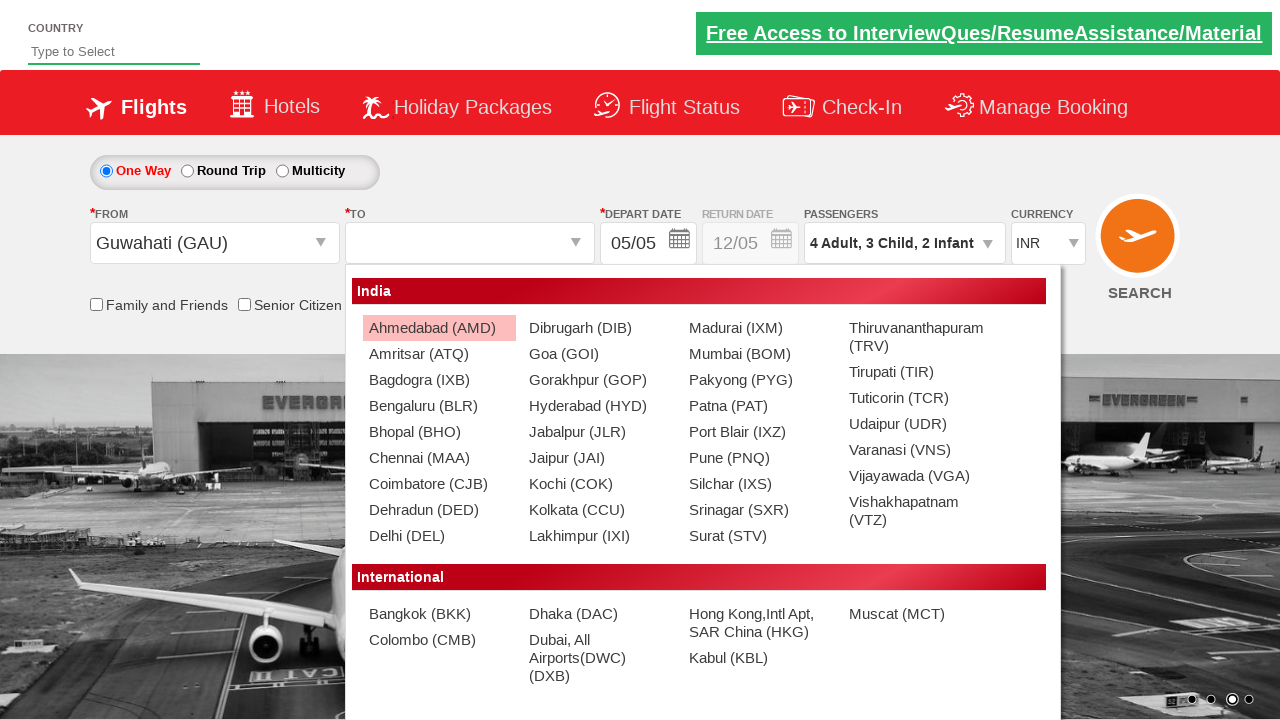

Selected JAI (Jaipur) as destination airport at (599, 458) on (//a[@value='JAI'])[2]
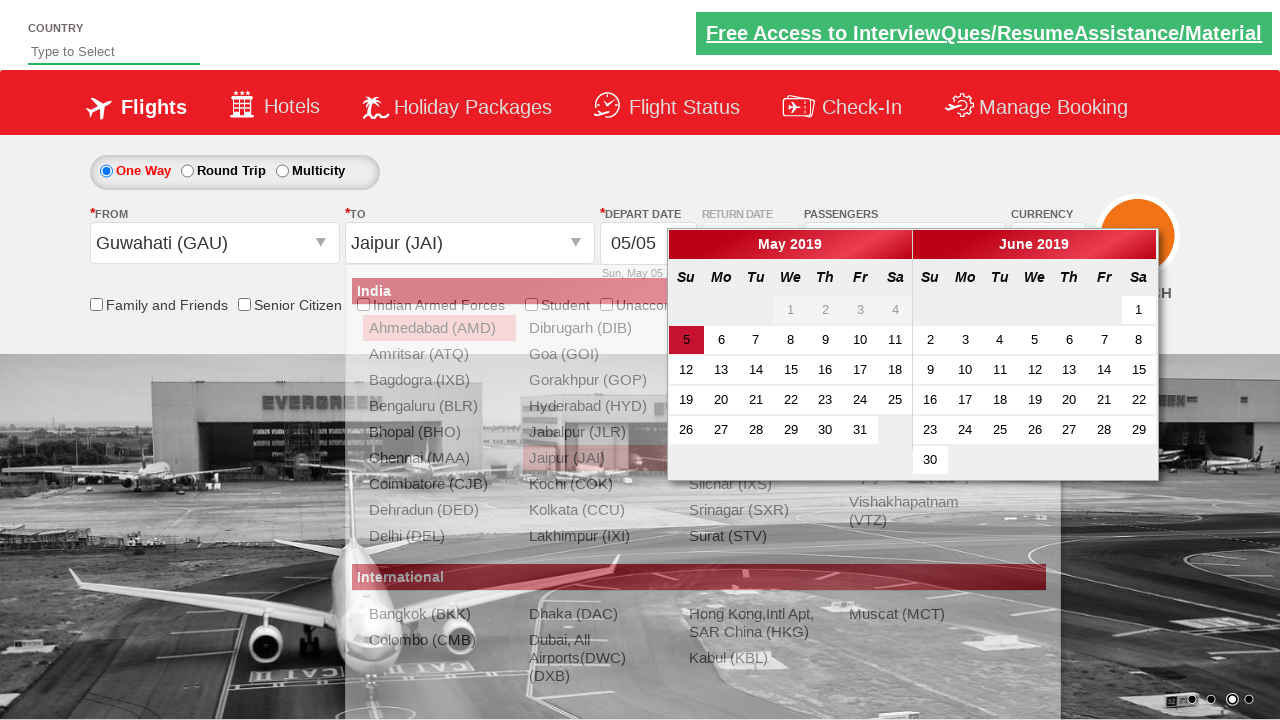

Filled autosuggestive dropdown with 'land' on #autosuggest
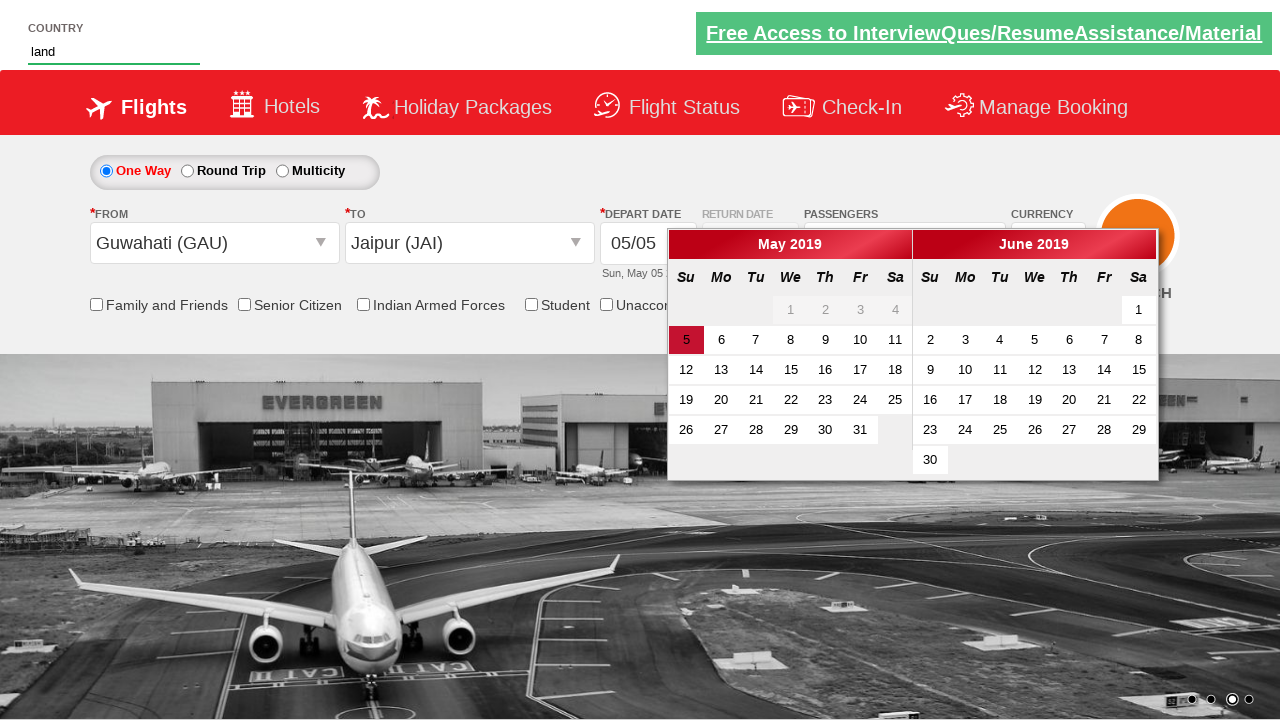

Waited for autosuggestive dropdown suggestions to load
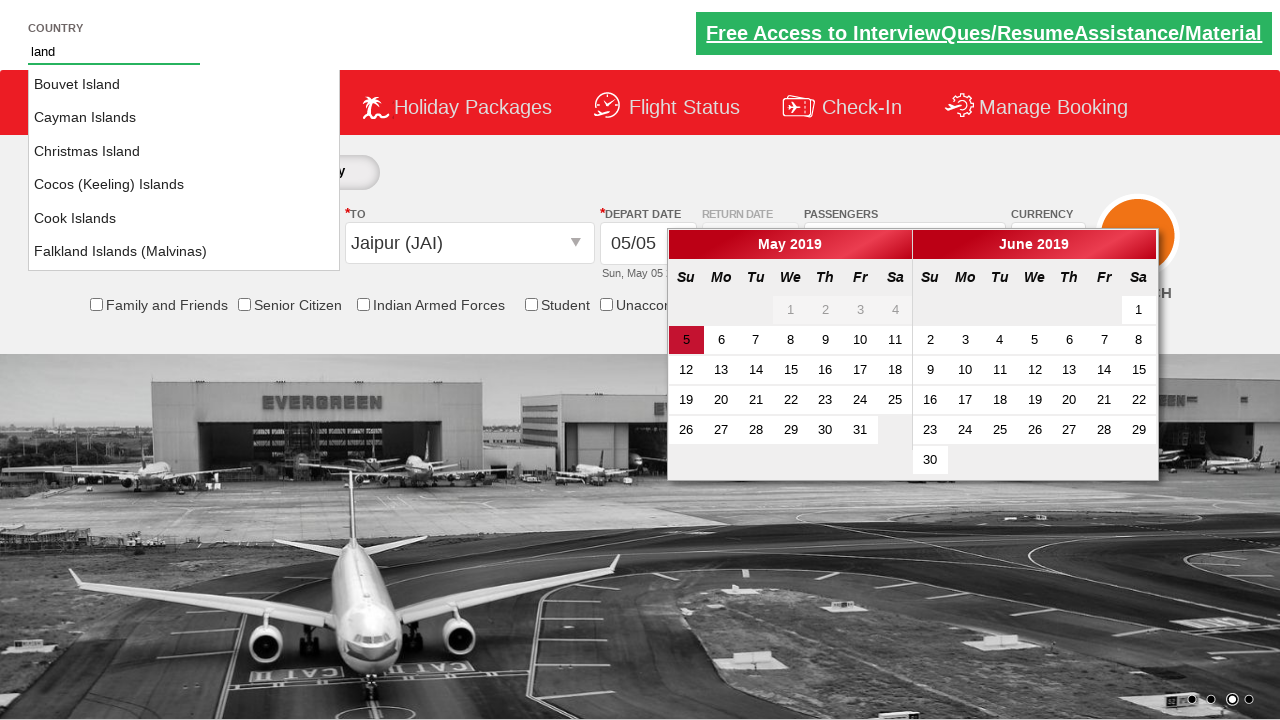

Selected Ireland from autosuggestive dropdown suggestions at (184, 168) on li a:text('Ireland')
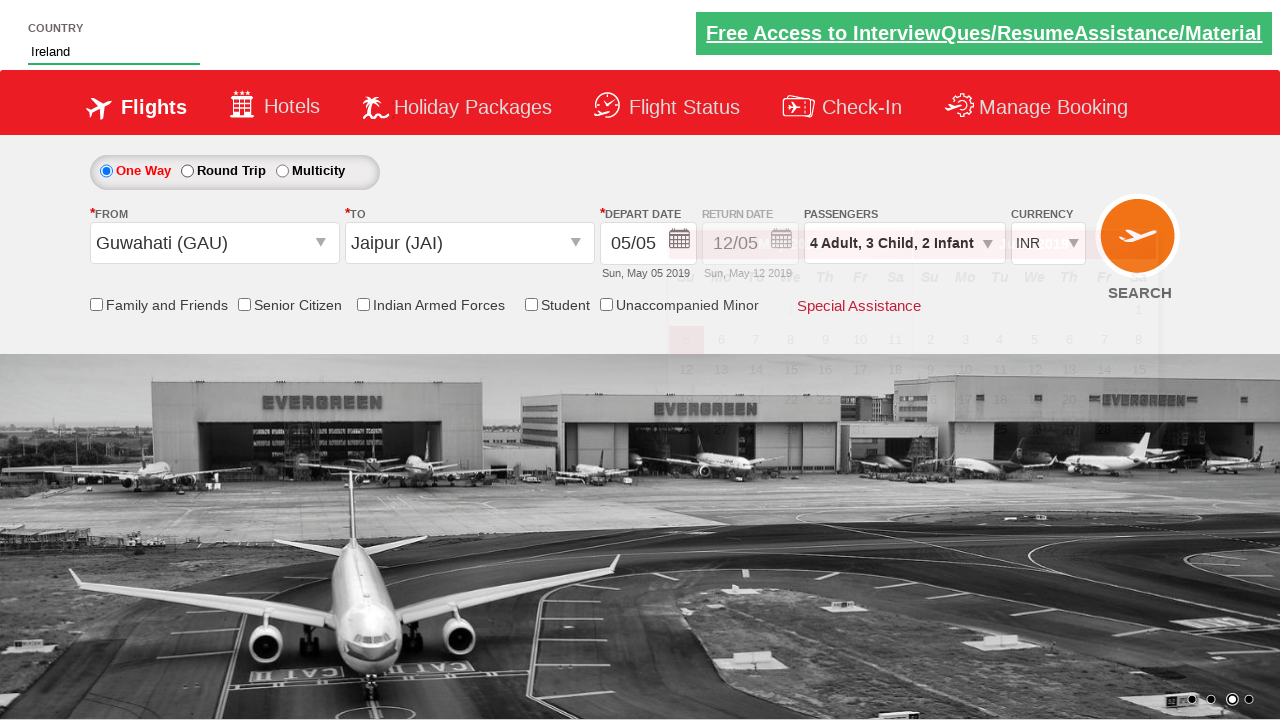

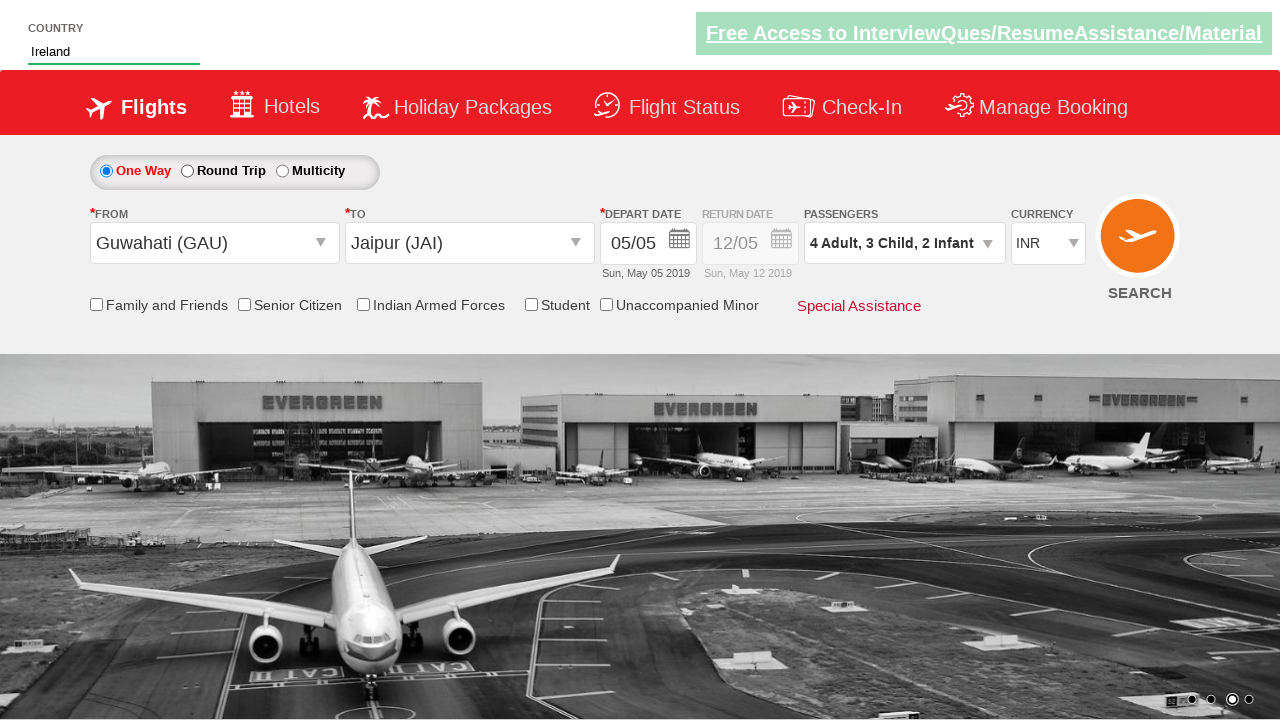